Tests checkbox functionality by locating two checkboxes and clicking them if they are not already selected, ensuring both checkboxes end up in a selected state.

Starting URL: https://the-internet.herokuapp.com/checkboxes

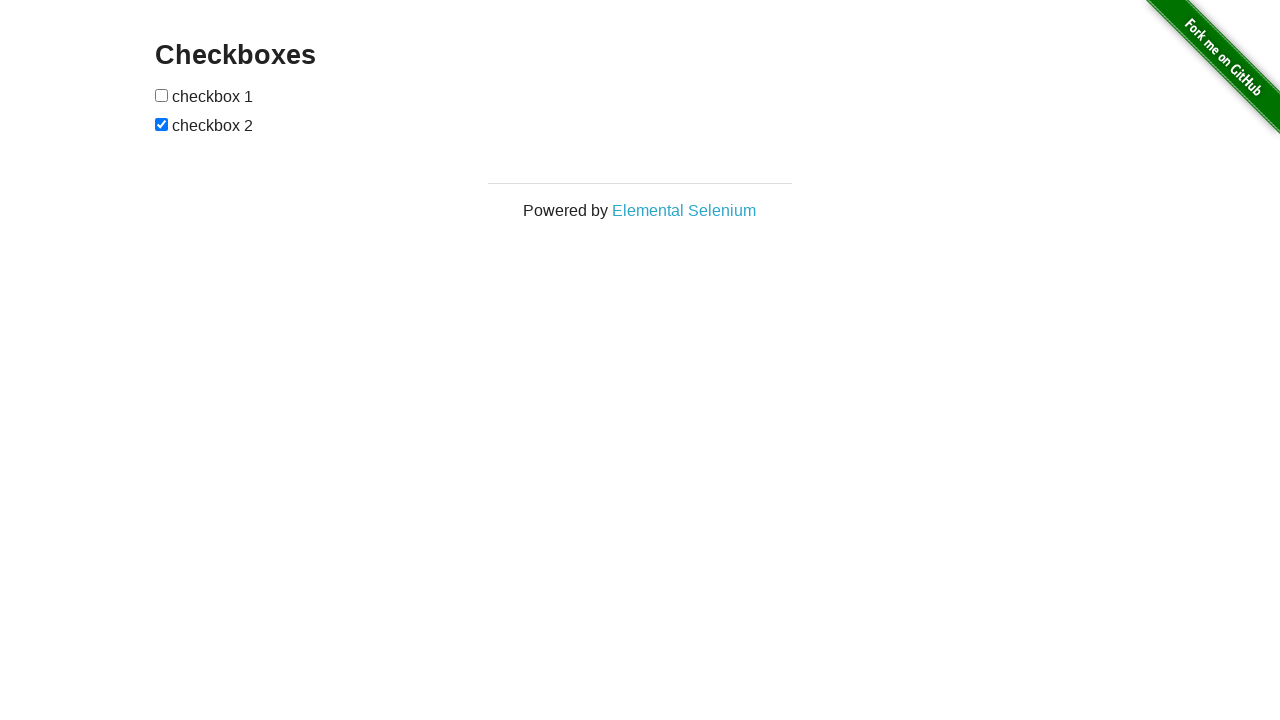

Navigated to checkbox test page
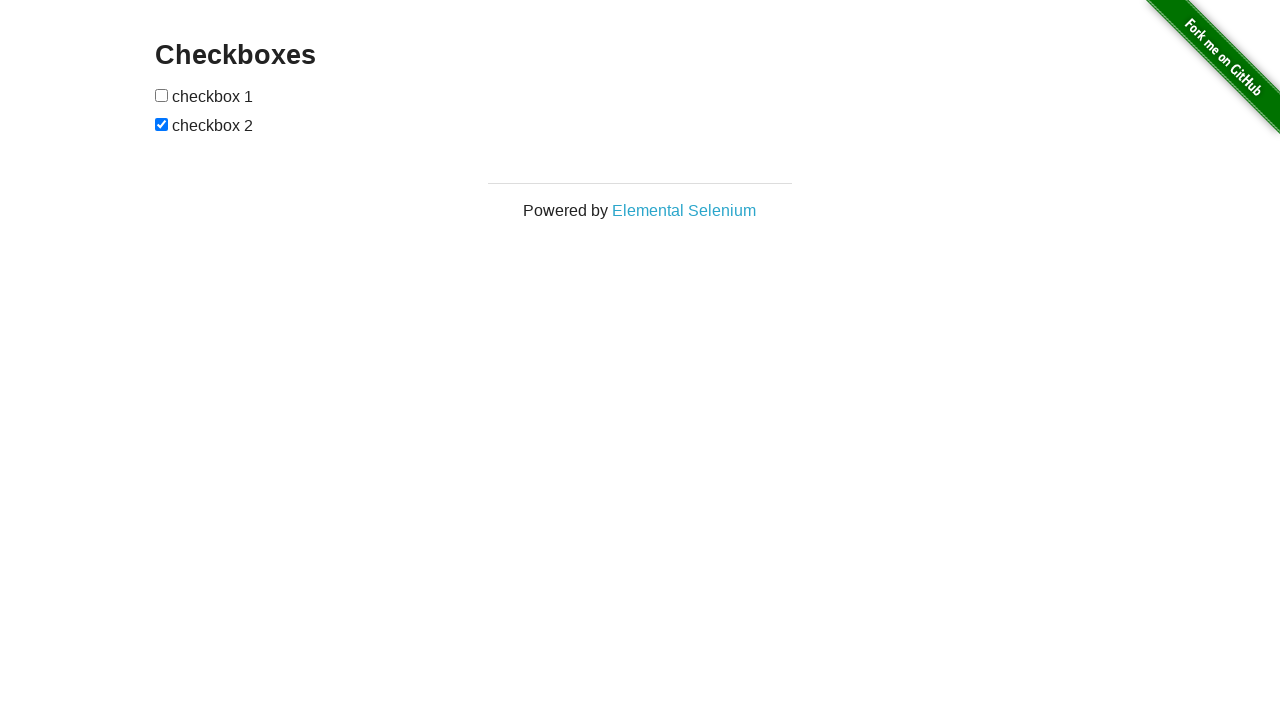

Located first checkbox element
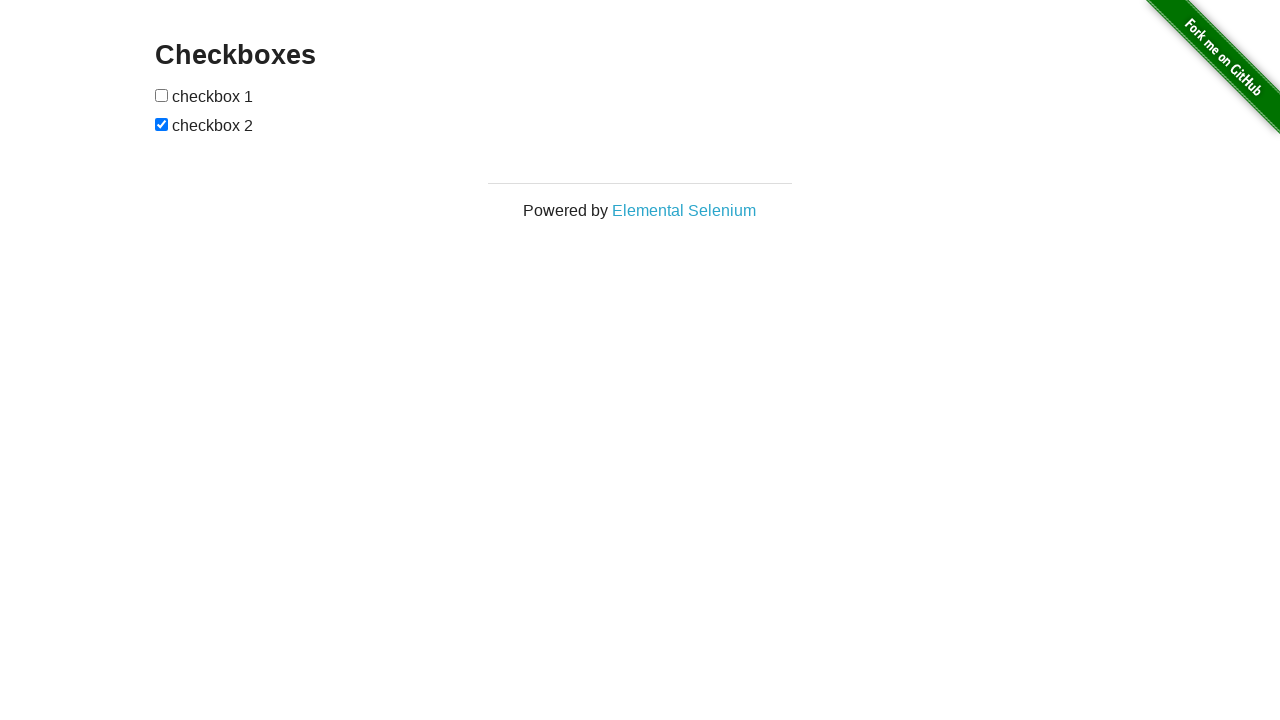

Located second checkbox element
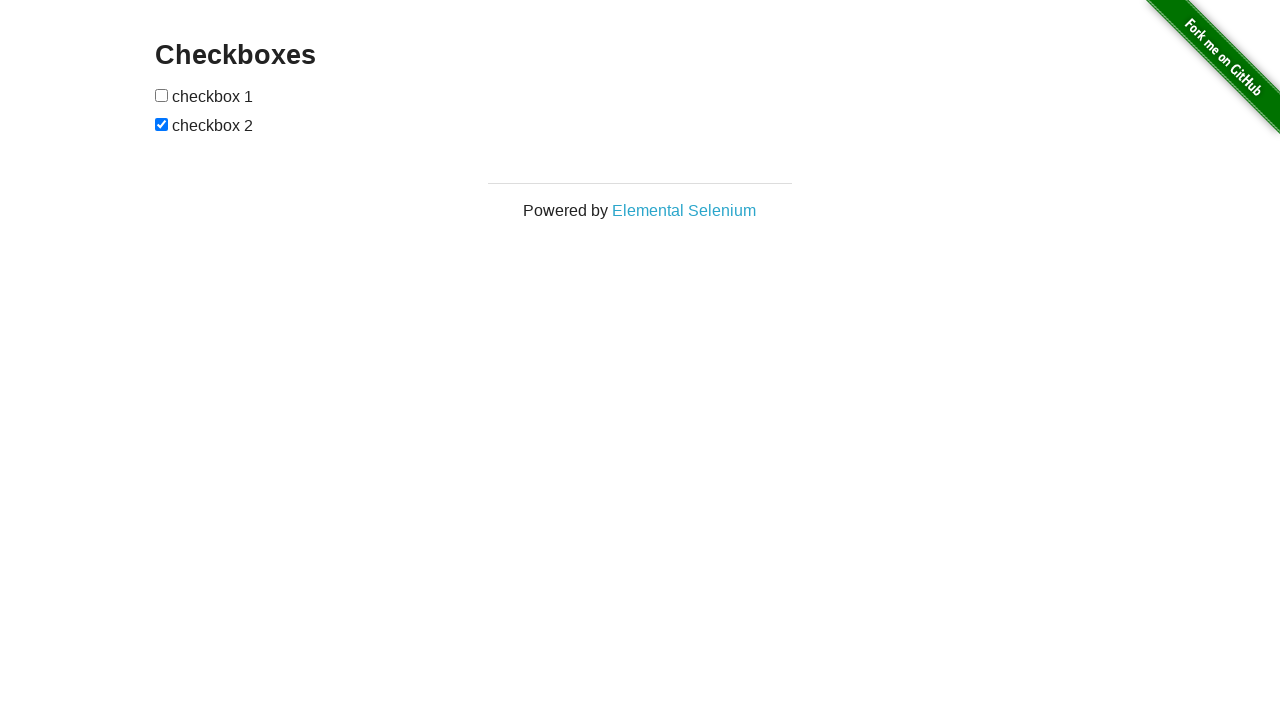

First checkbox was not selected, clicked to select it at (162, 95) on (//input[@type='checkbox'])[1]
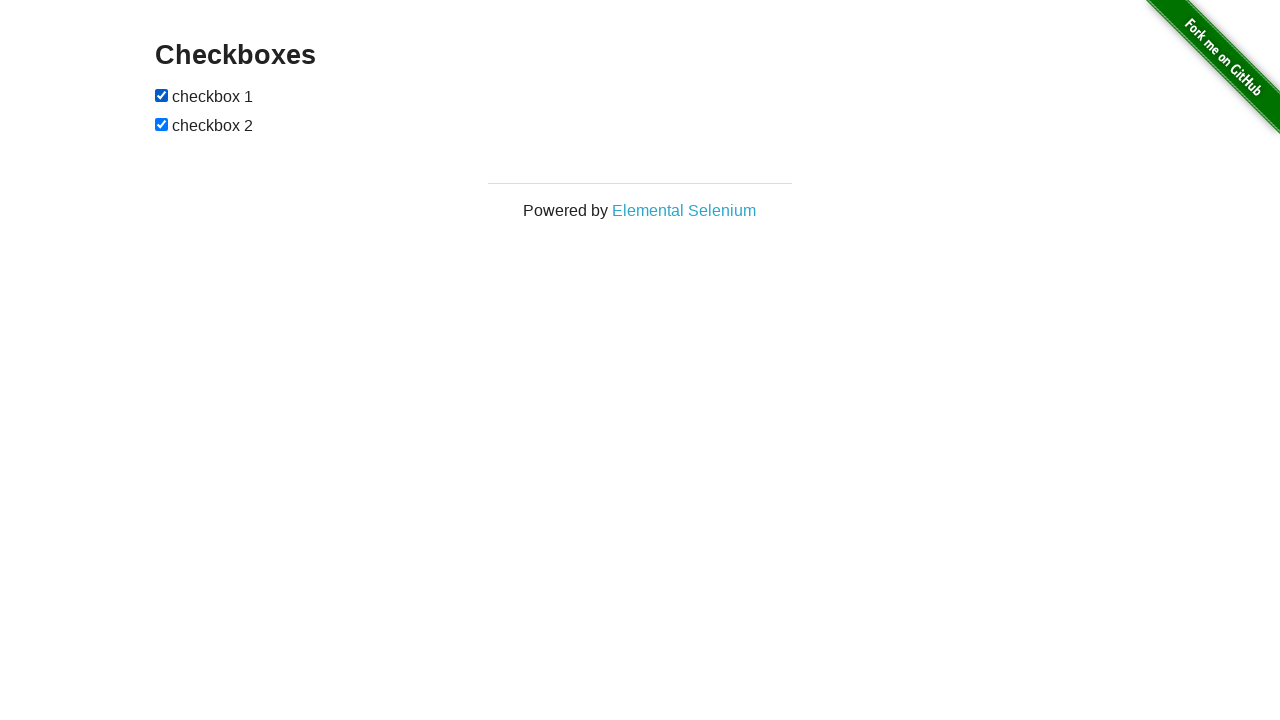

Second checkbox was already selected
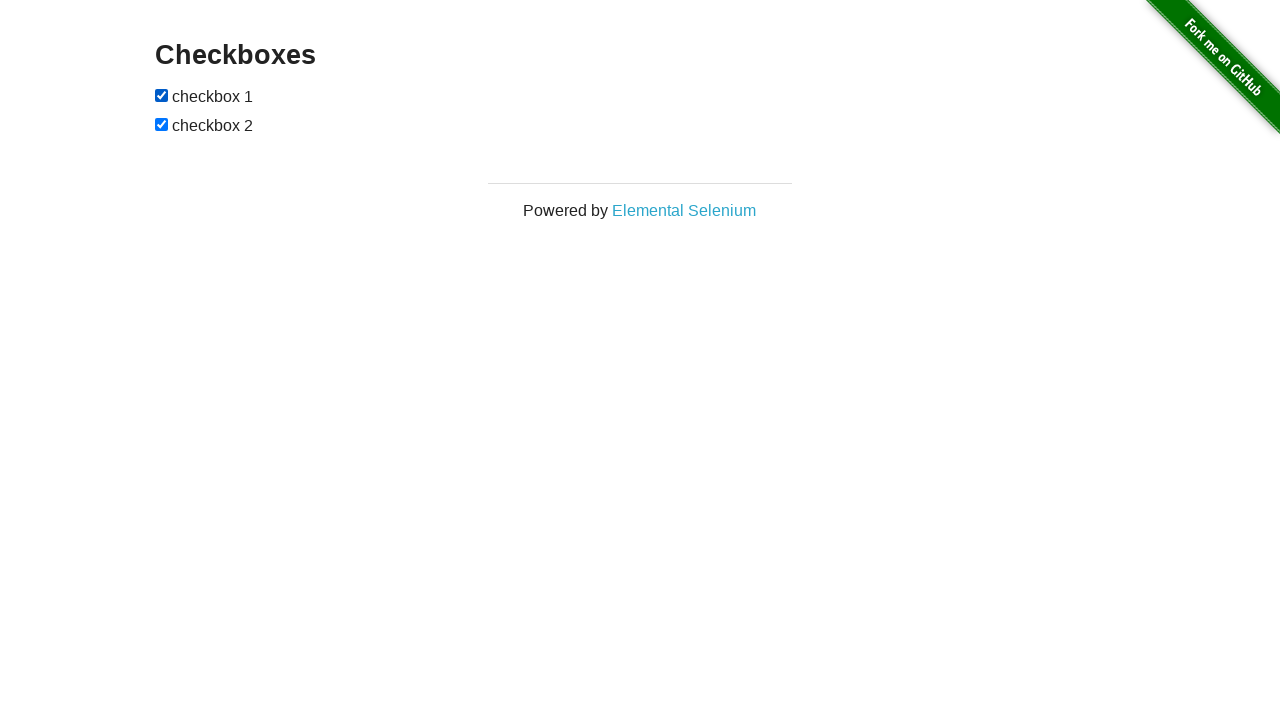

Verified first checkbox is selected
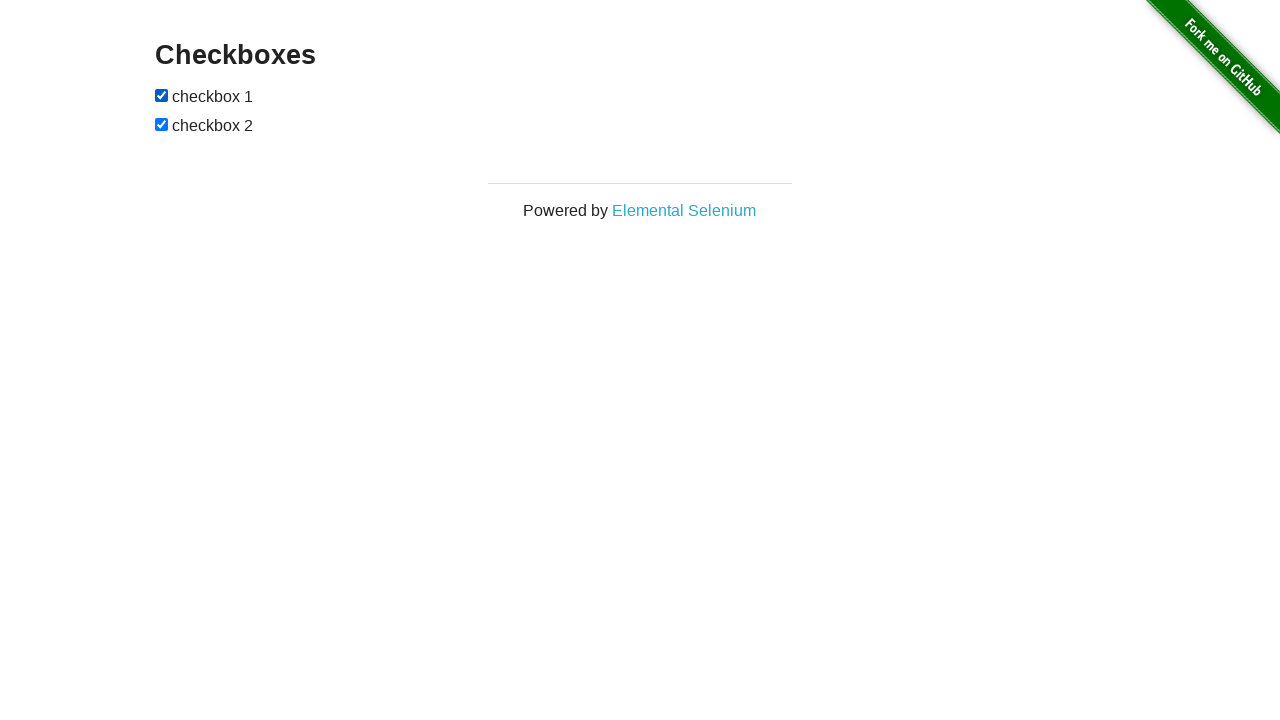

Verified second checkbox is selected
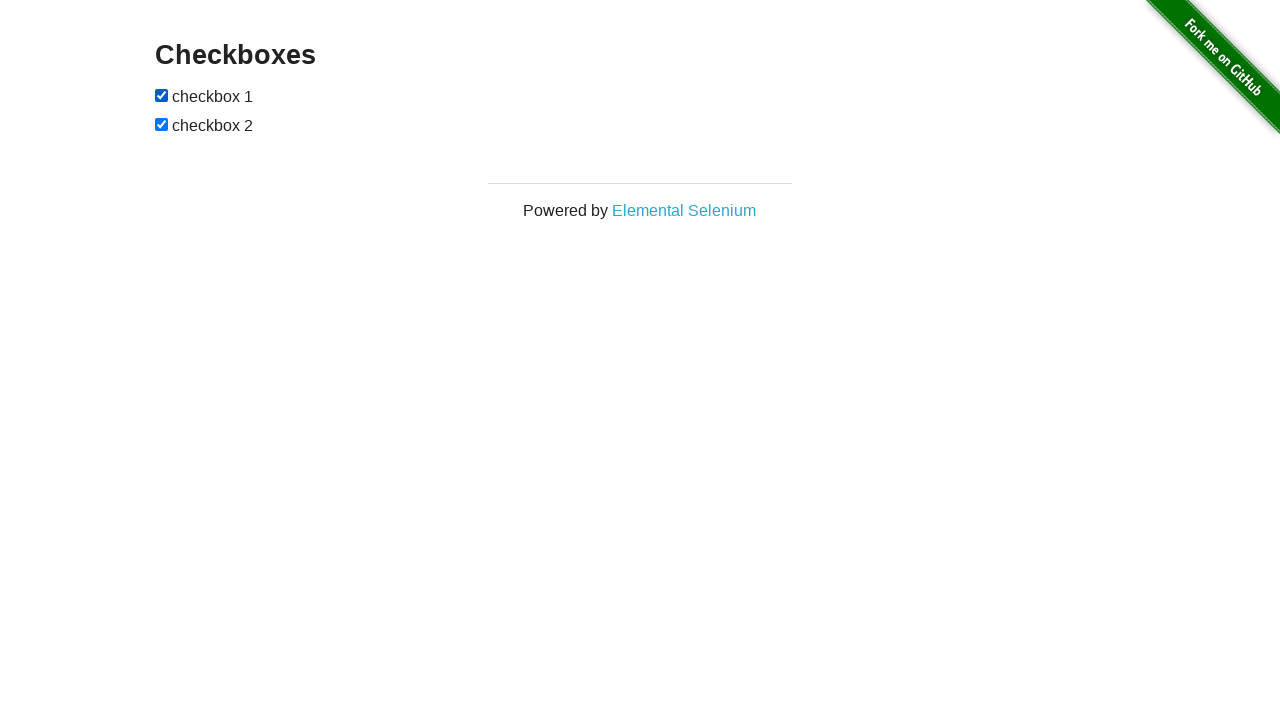

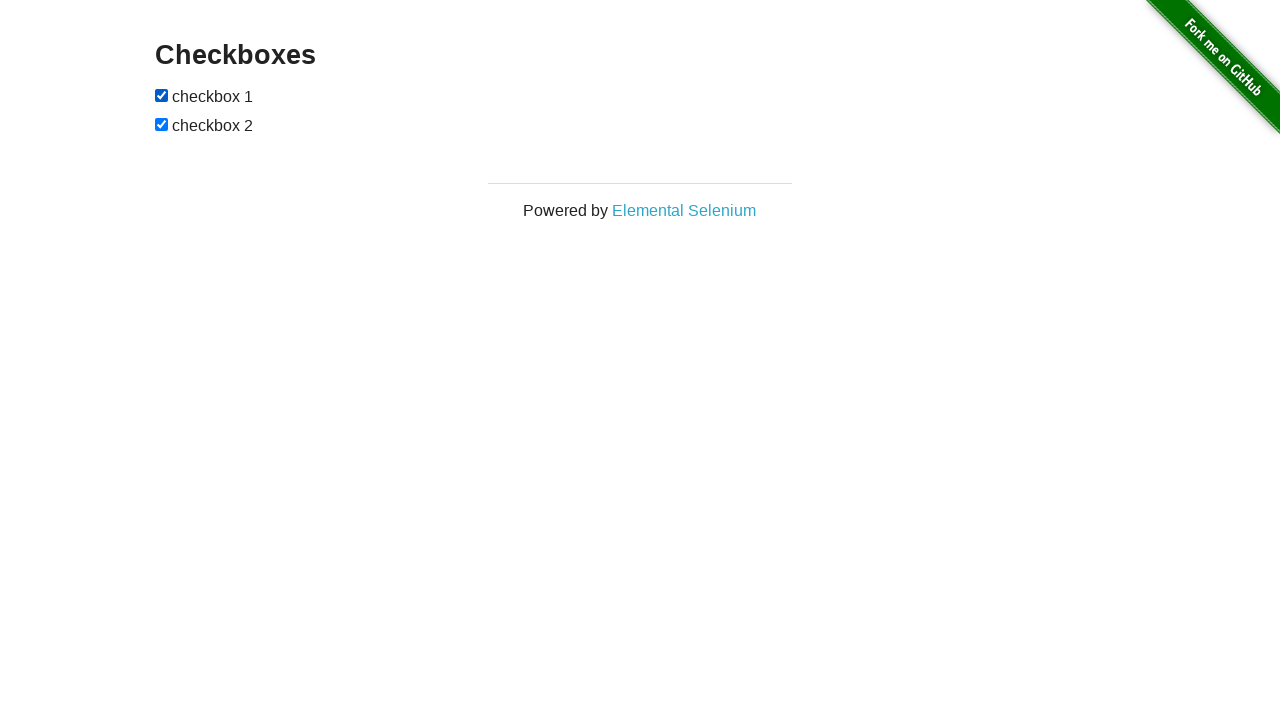